Tests a registration form by filling username field, clearing it, refilling it, and interacting with terms checkbox

Starting URL: https://thetestingworld.com/testings/

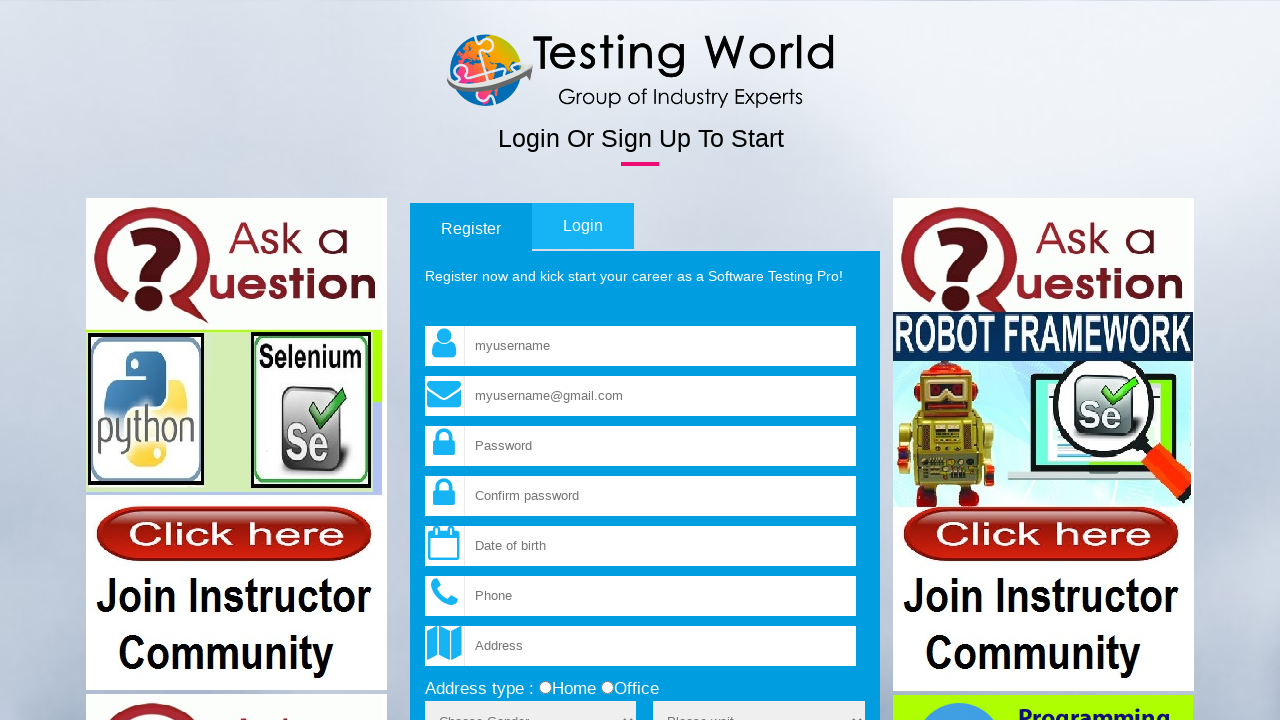

Filled username field with 'Hello' on input[name='fld_username']
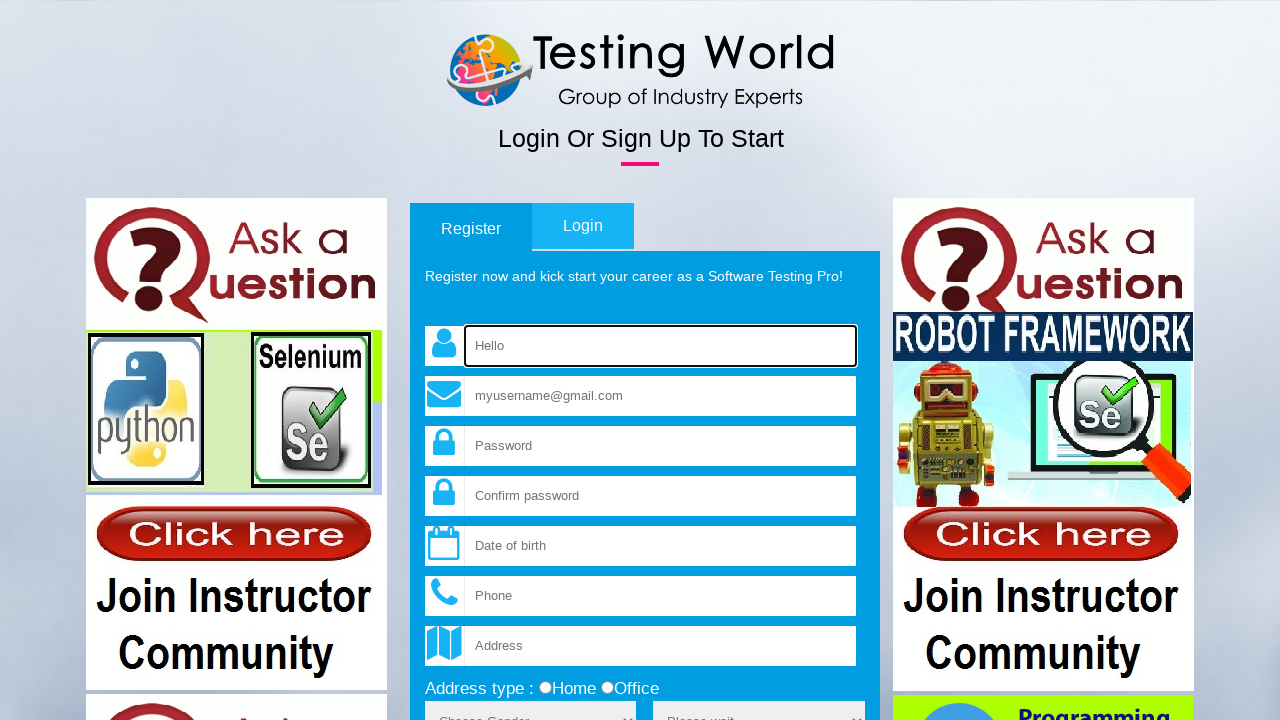

Cleared username field on input[name='fld_username']
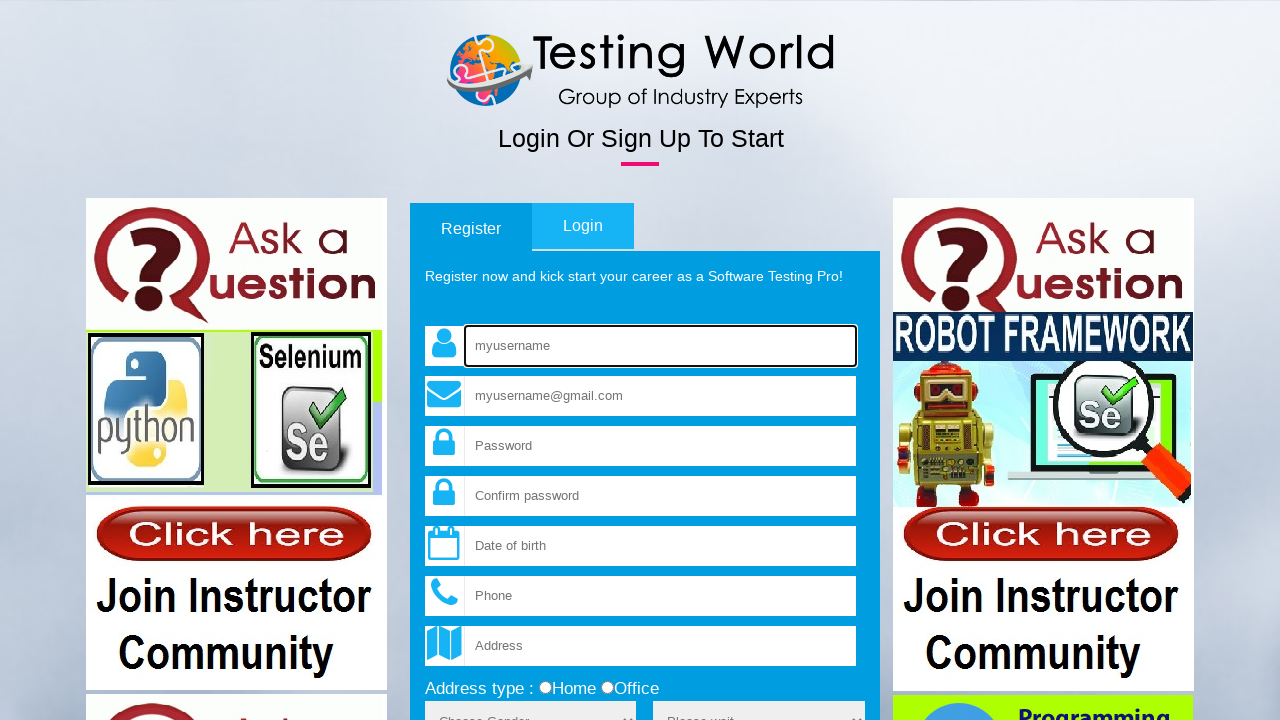

Refilled username field with 'Testing' on input[name='fld_username']
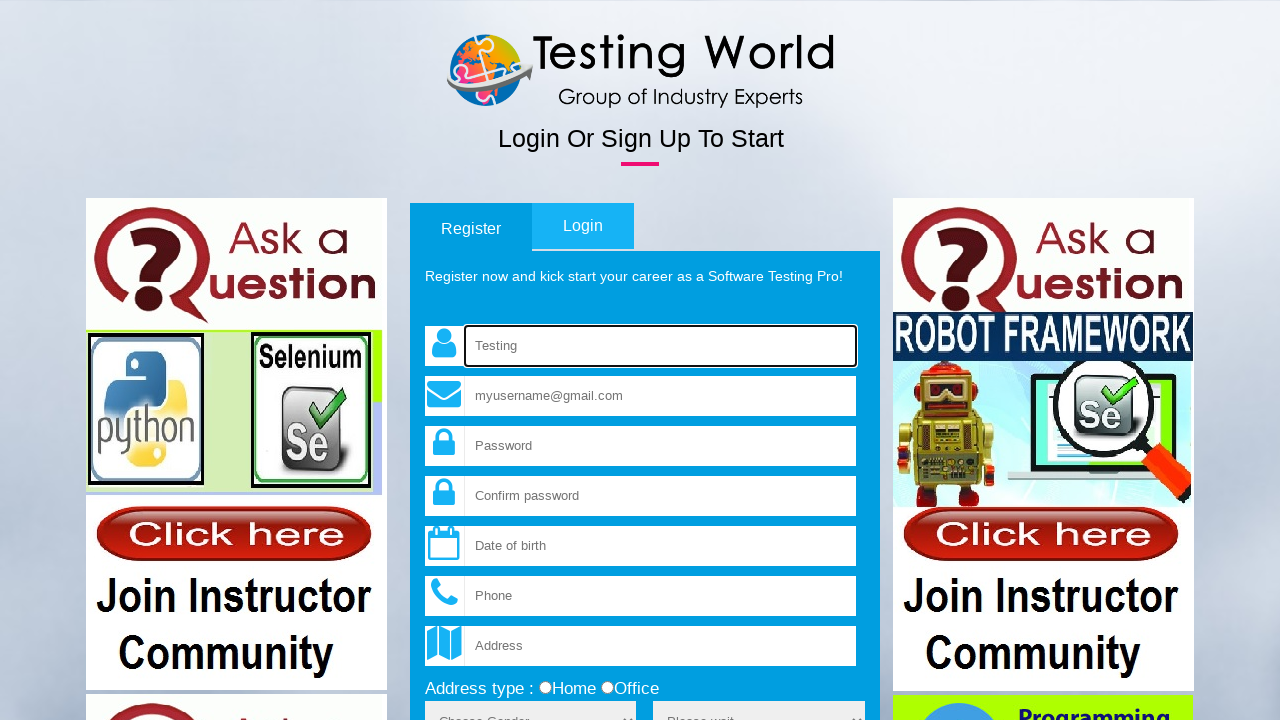

Clicked terms checkbox at (431, 361) on input[name='terms']
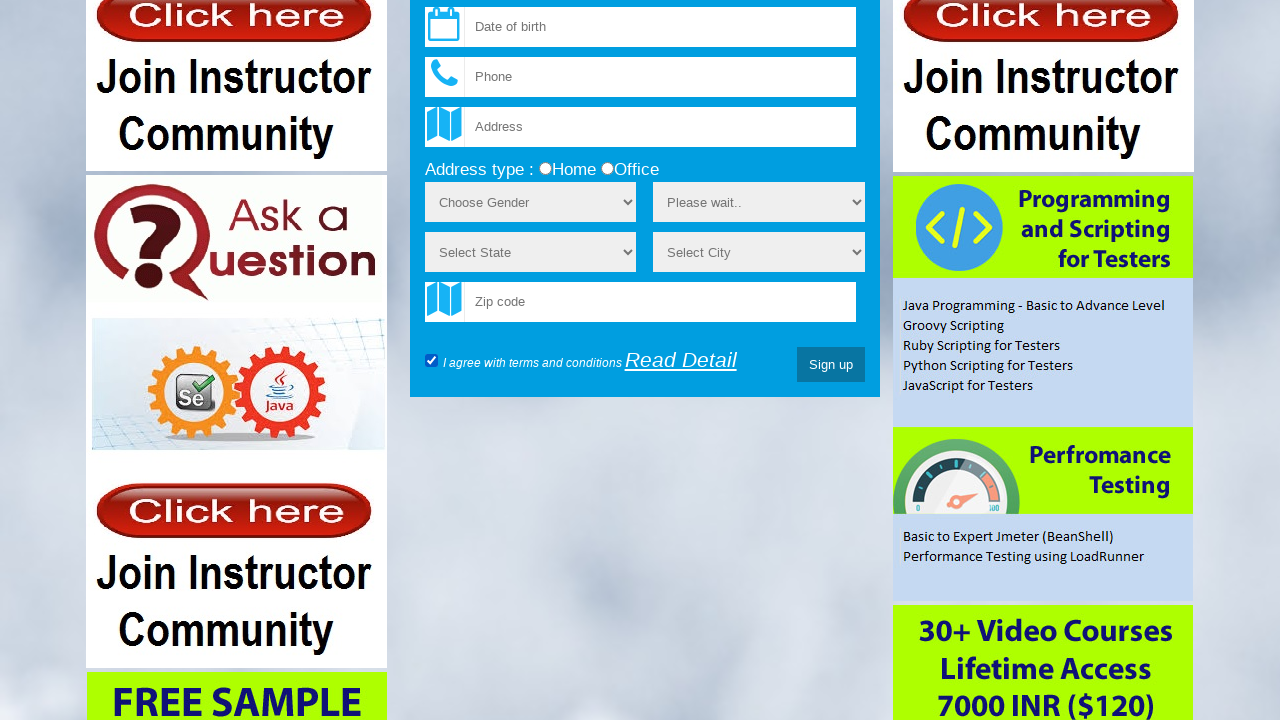

Verified 'Read Detail' link is present
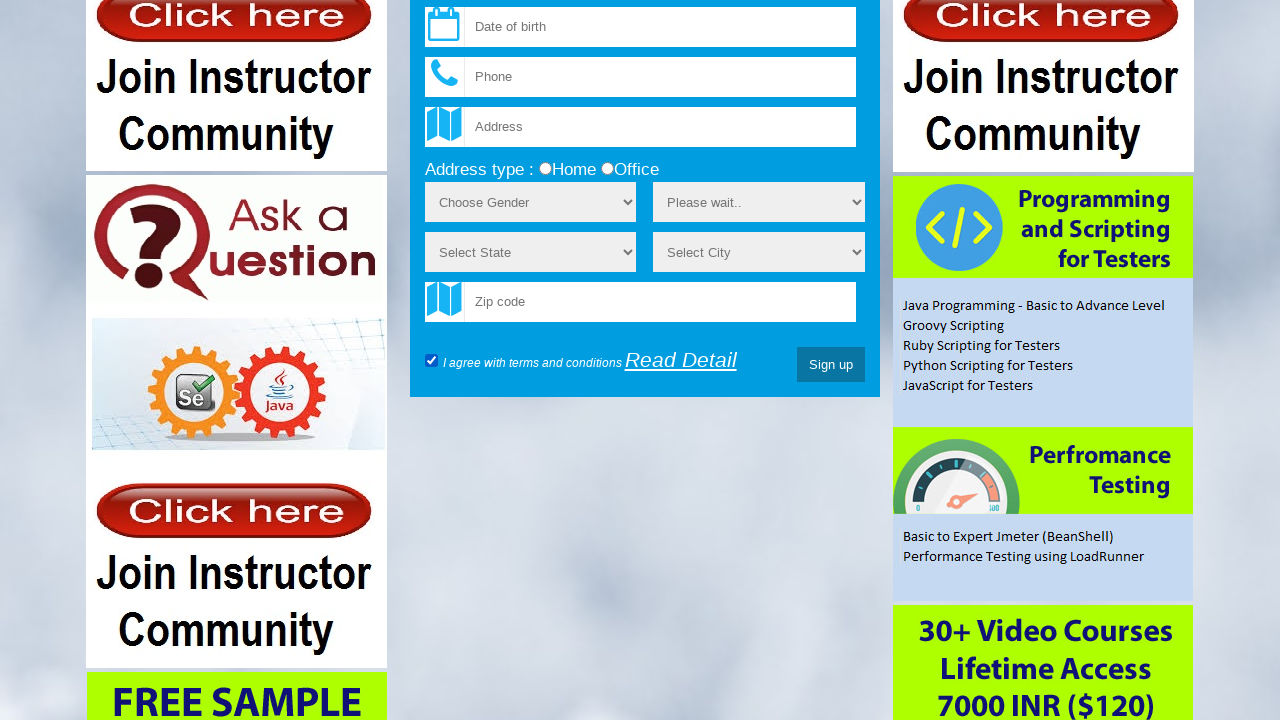

Verified 'Sign up' button is present
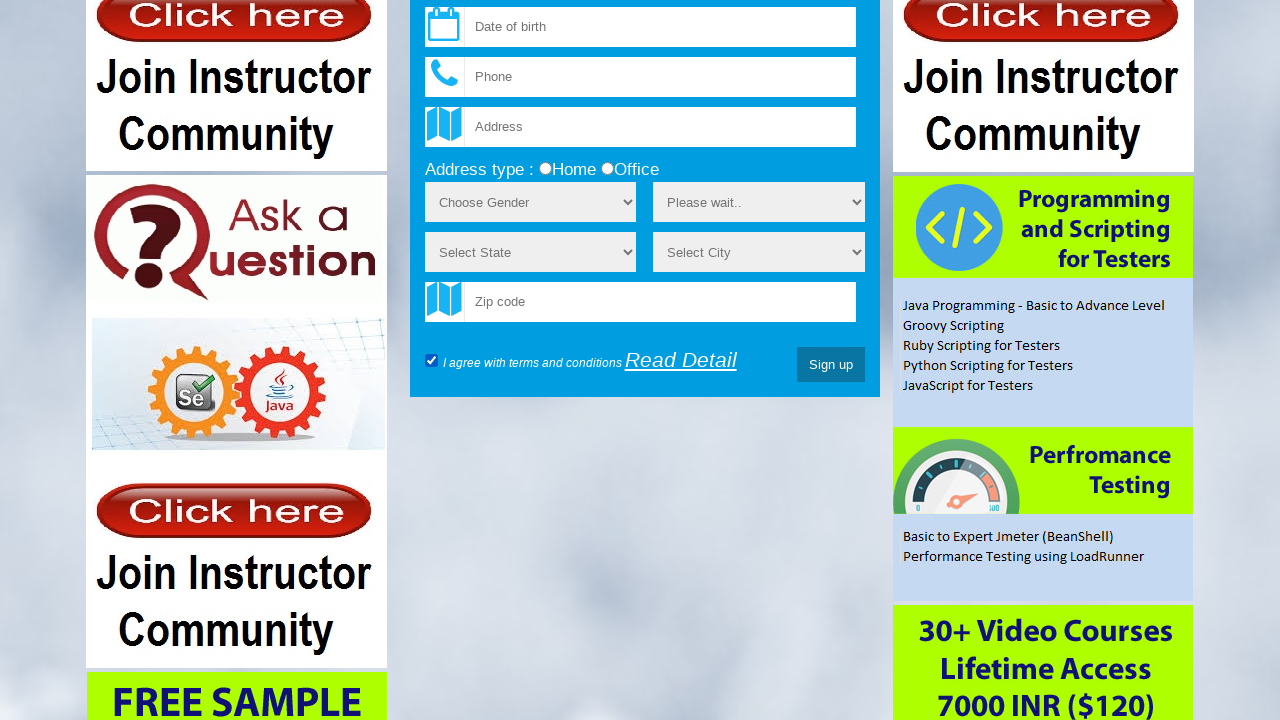

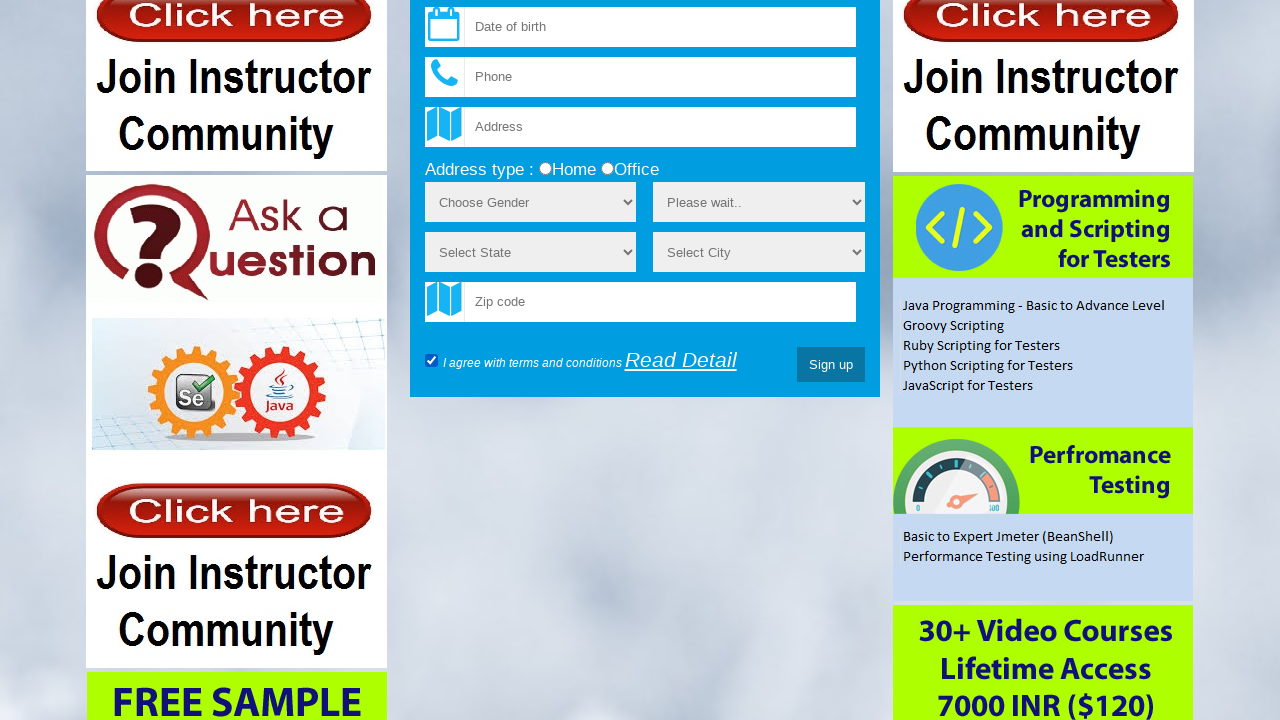